Tests double-click functionality by entering text in a field, double-clicking a copy button, and verifying the text is copied to another field

Starting URL: https://testautomationpractice.blogspot.com/

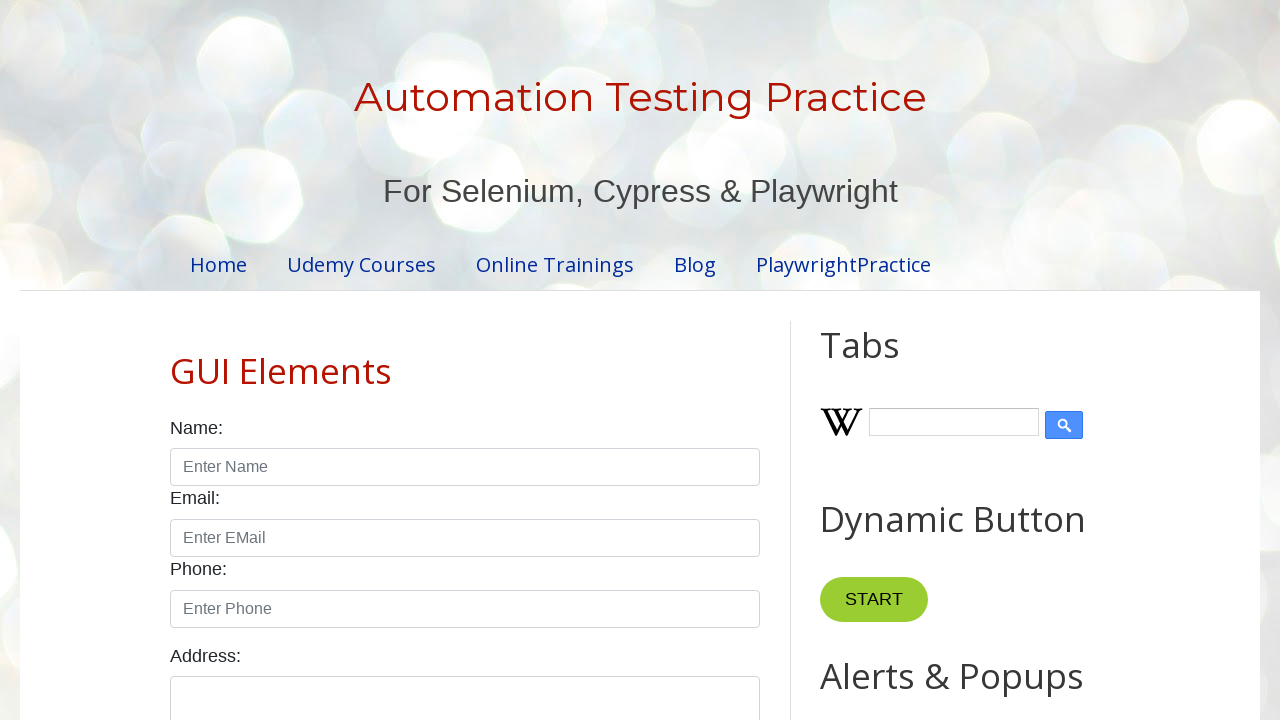

Cleared the first input field on xpath=//input[@id='field1']
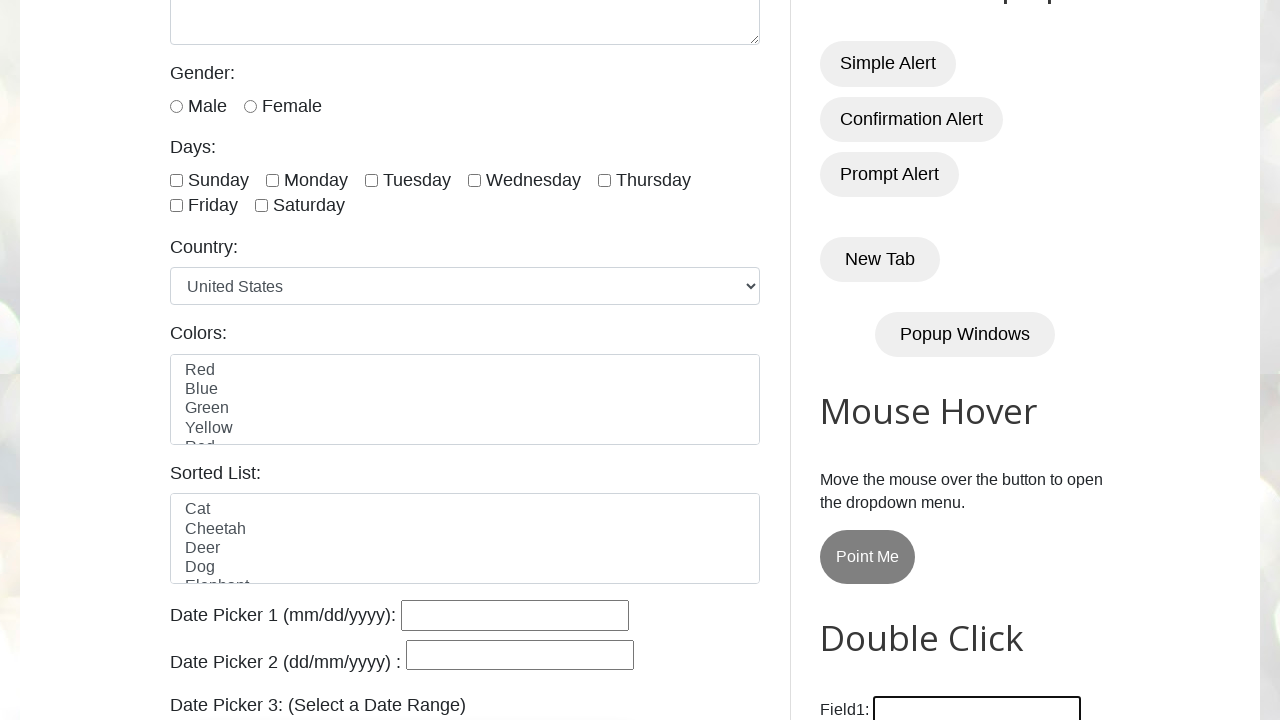

Filled the first input field with 'Selenium' on //input[@id='field1']
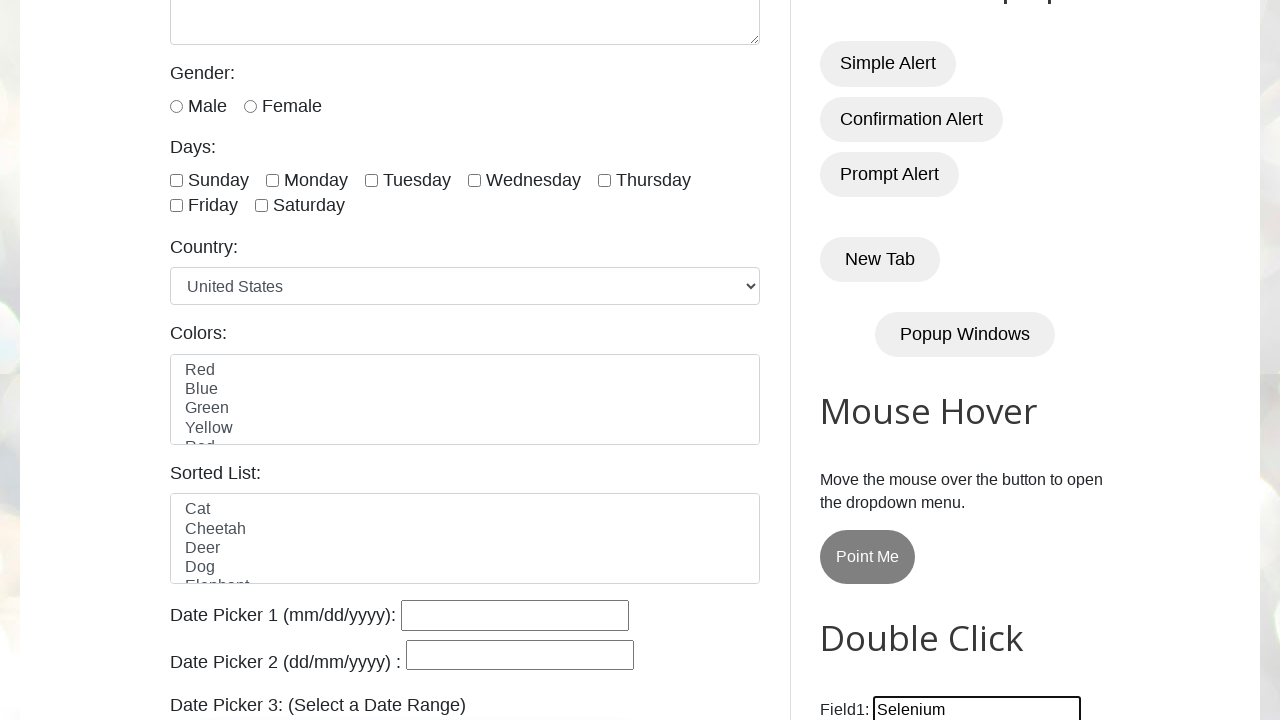

Double-clicked the Copy Text button at (885, 360) on xpath=//button[normalize-space()='Copy Text']
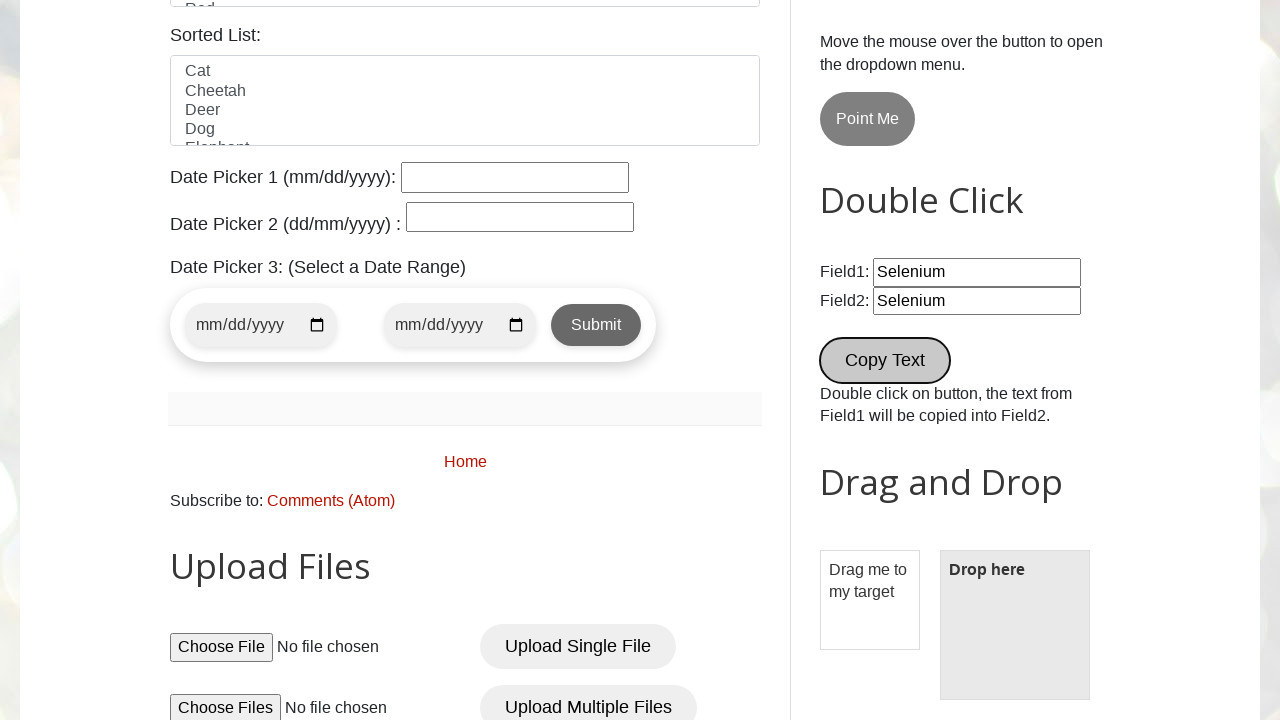

Verified that 'Selenium' was successfully copied to the second input field
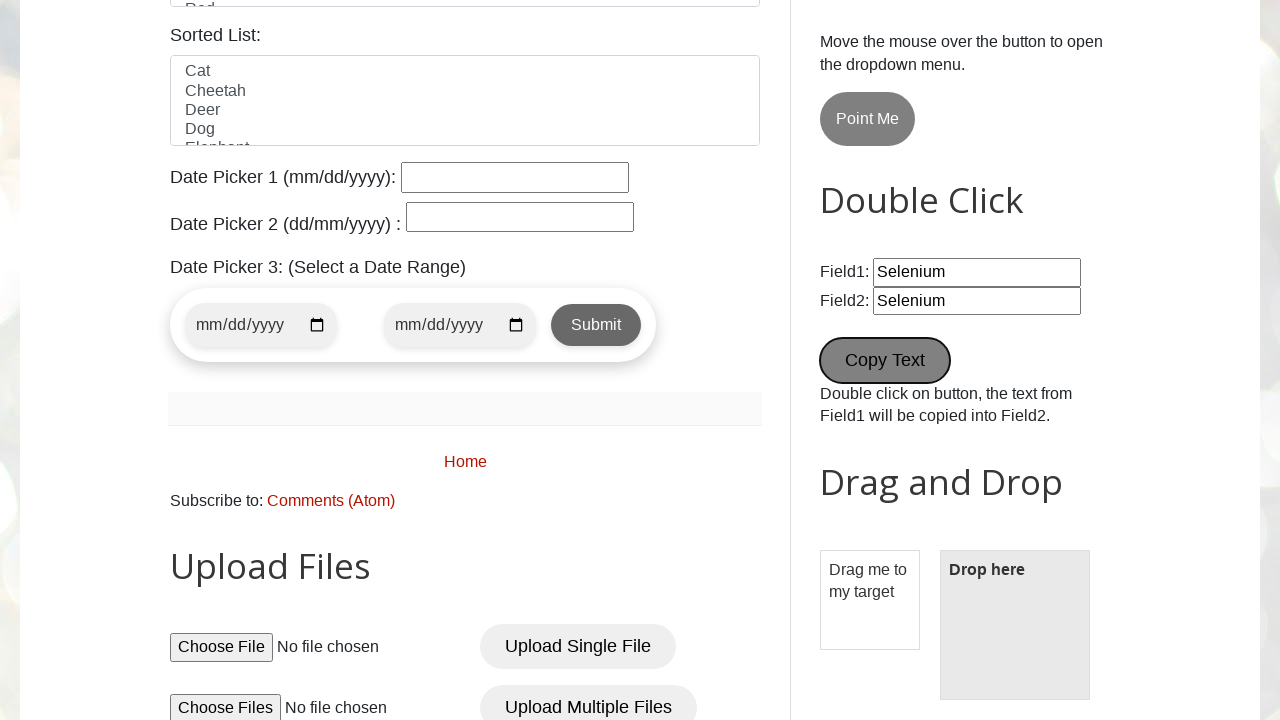

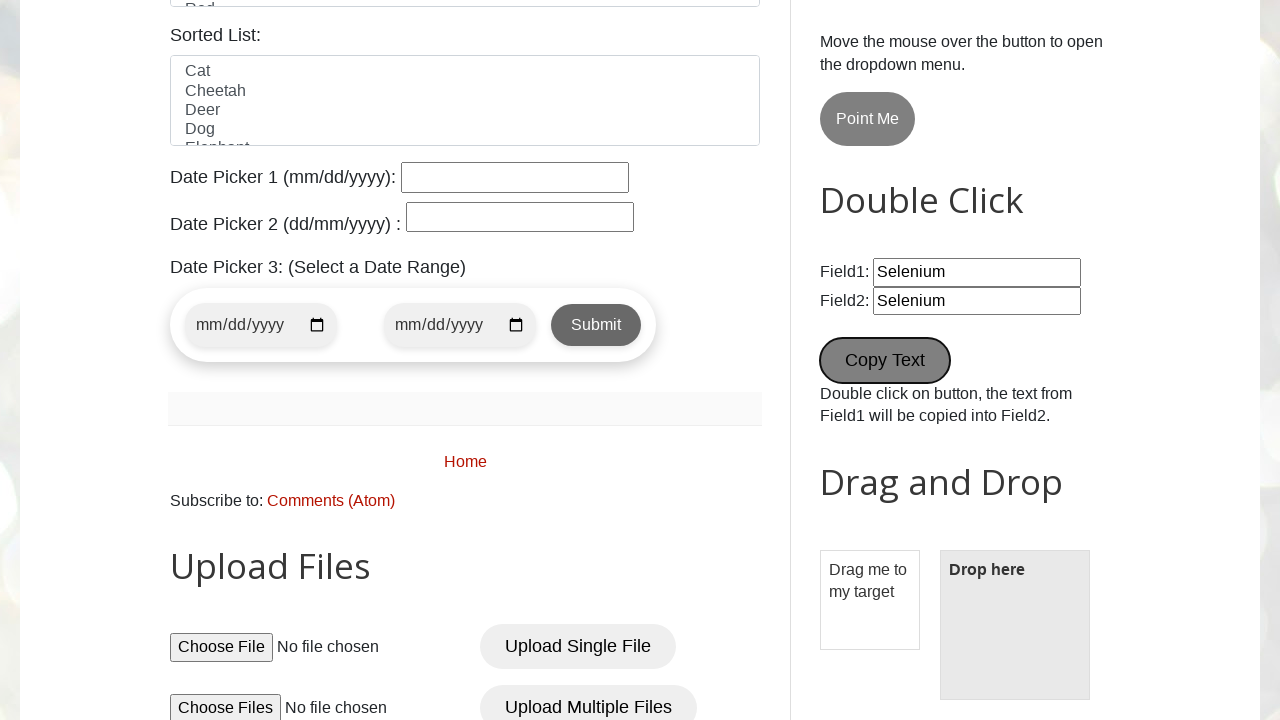